Tests the search functionality by entering a search phrase and verifying that top results contain the phrase in title or snippet

Starting URL: https://dev.to

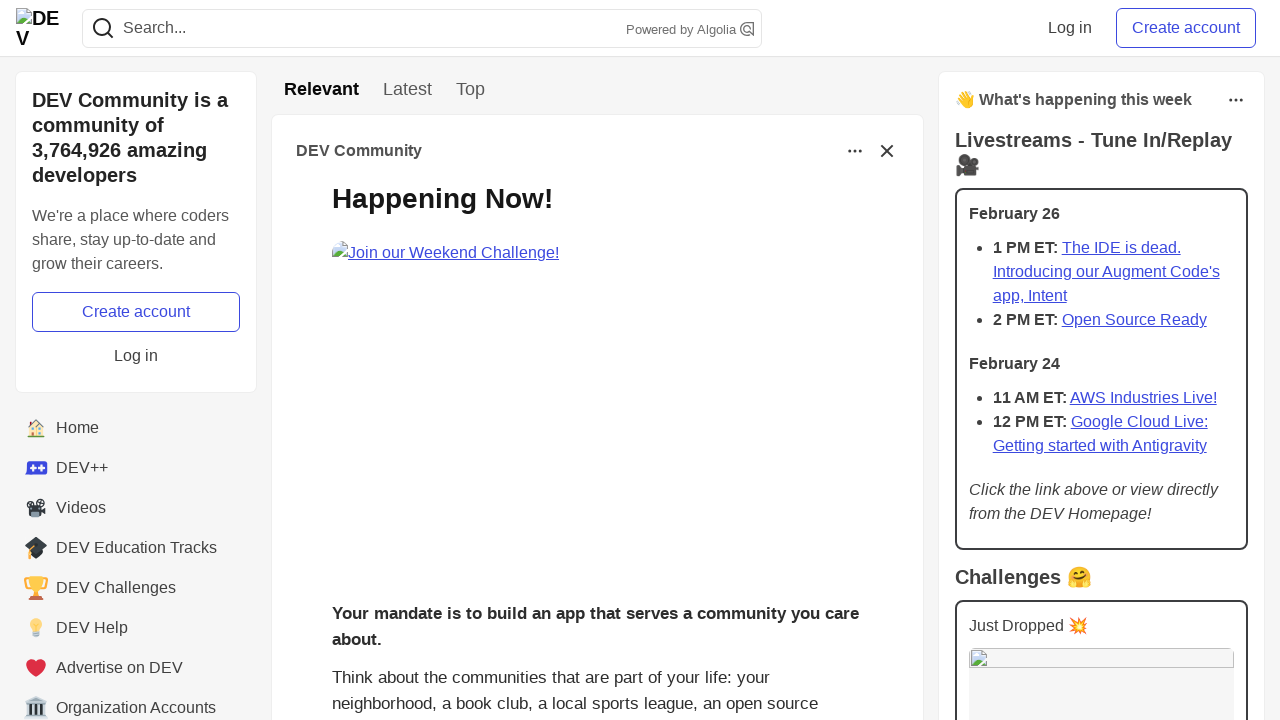

Filled search field with 'javascript' on input[name='q']
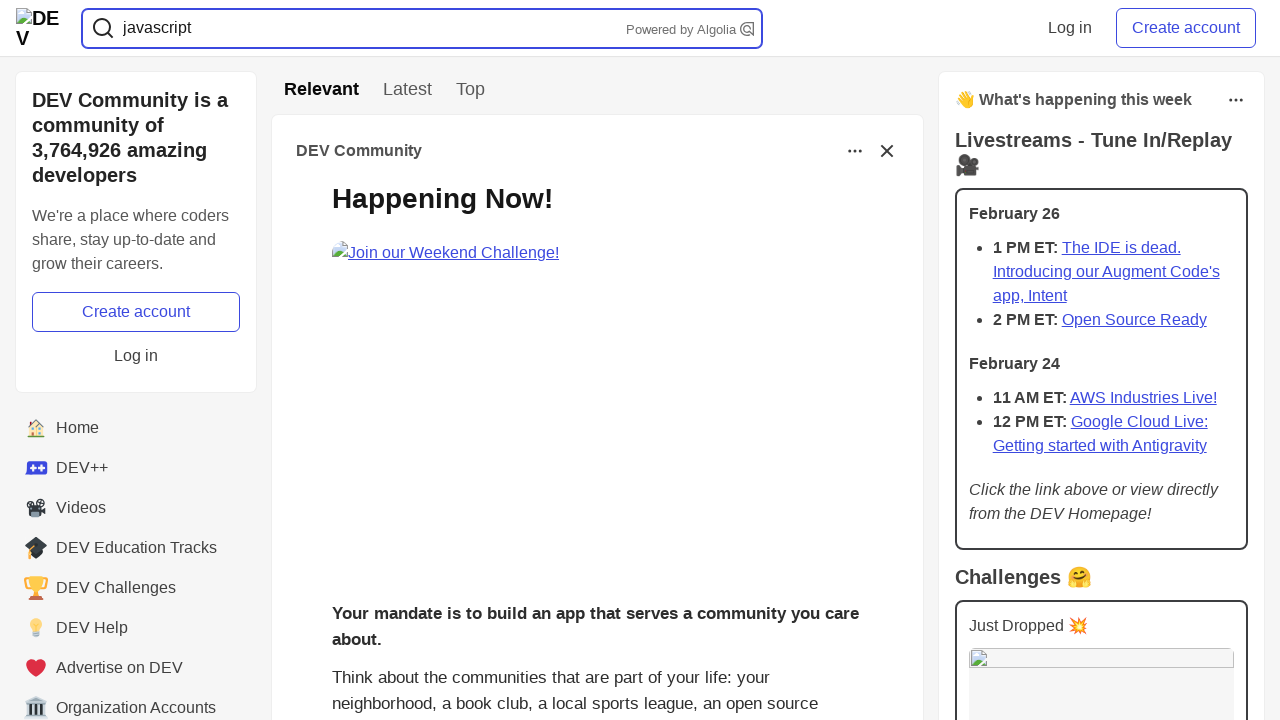

Pressed Enter to submit search on input[name='q']
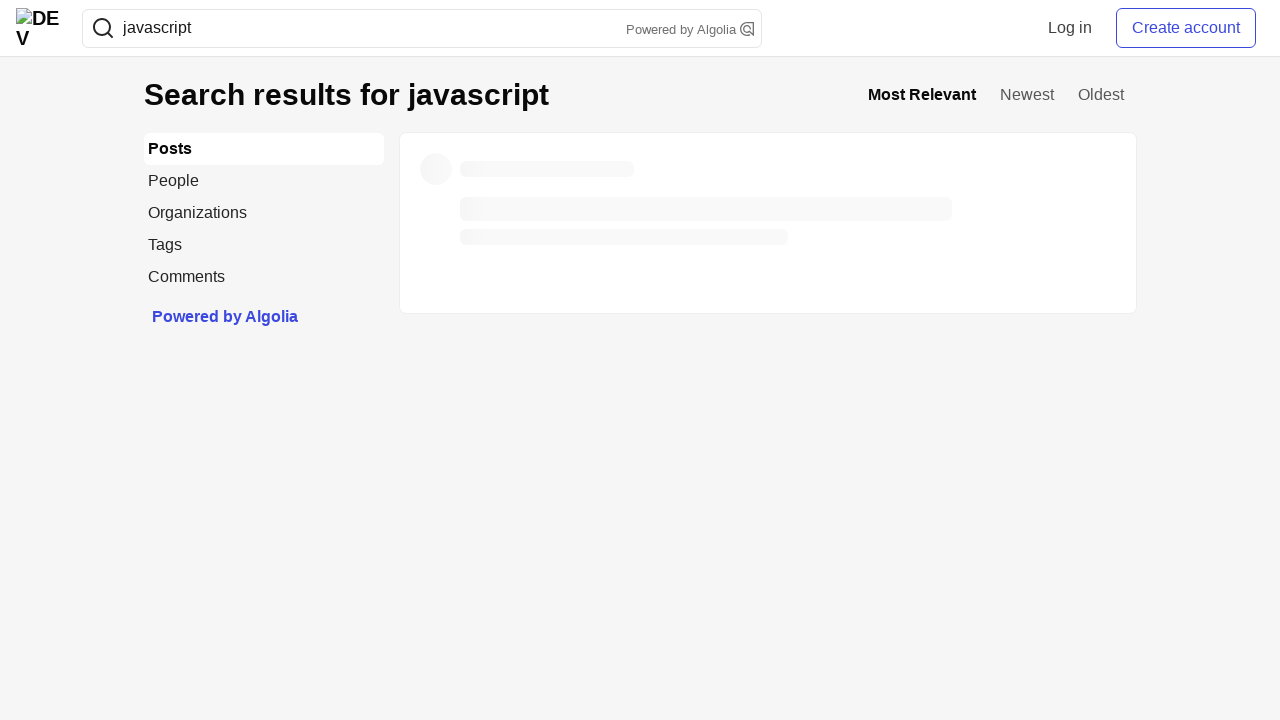

Waited for story titles to load
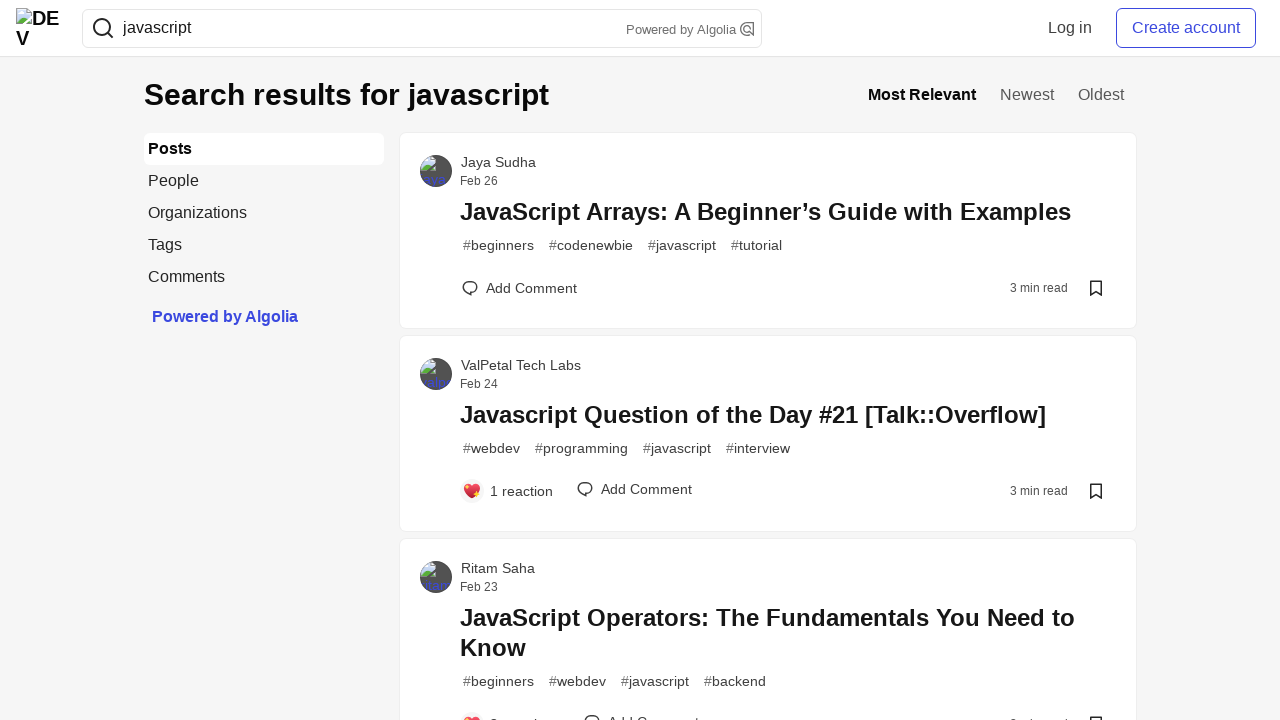

Search results fully loaded
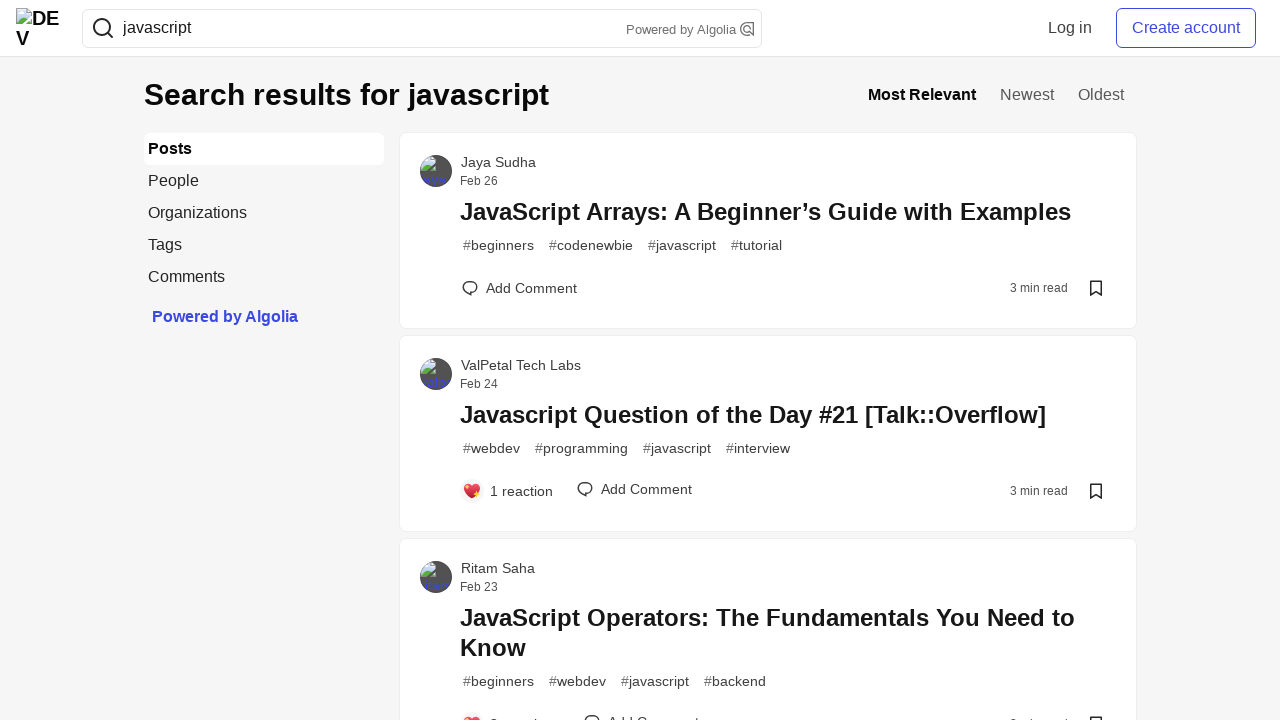

Retrieved all search result posts (total: 60)
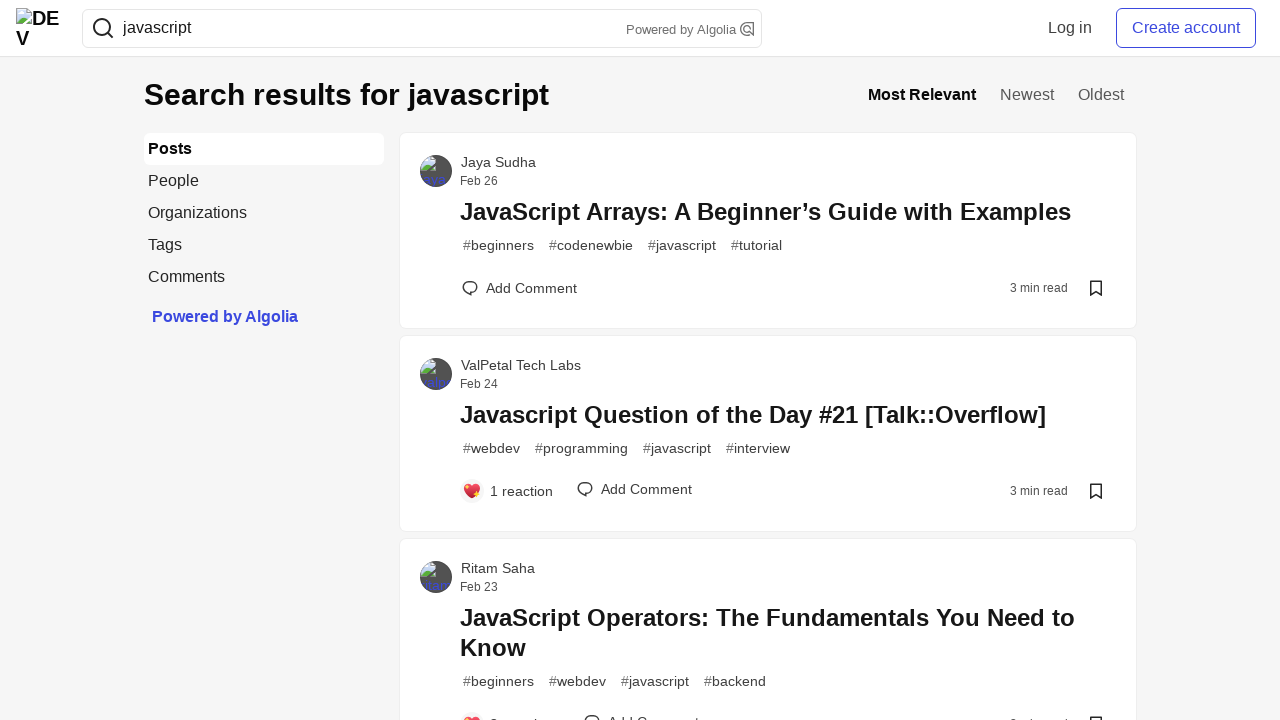

Retrieved title text from post 1
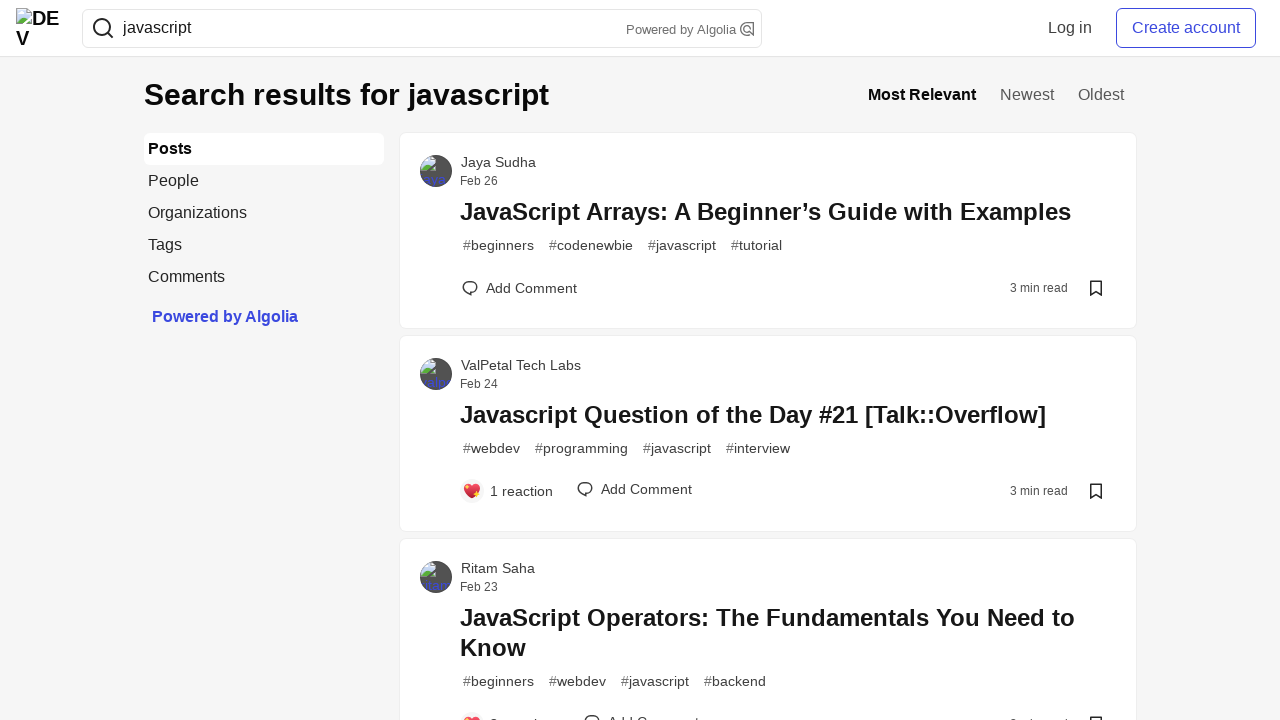

Verified search phrase found in post 1 title
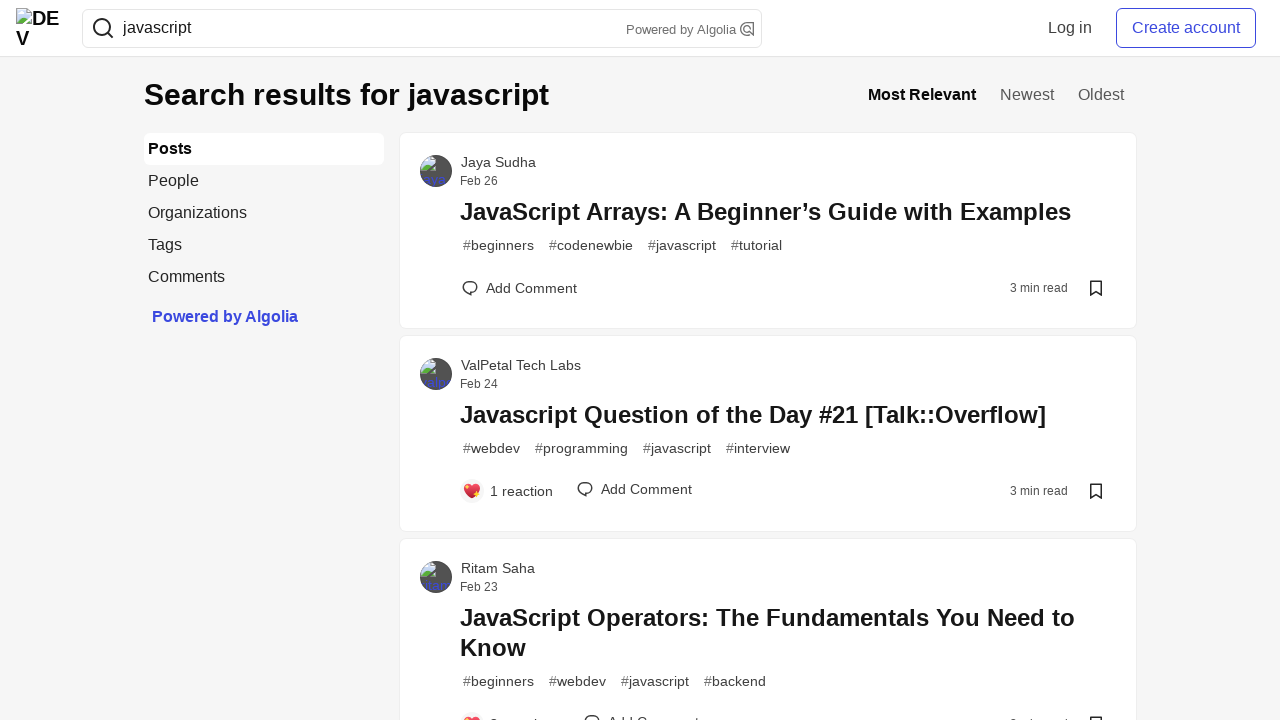

Retrieved title text from post 2
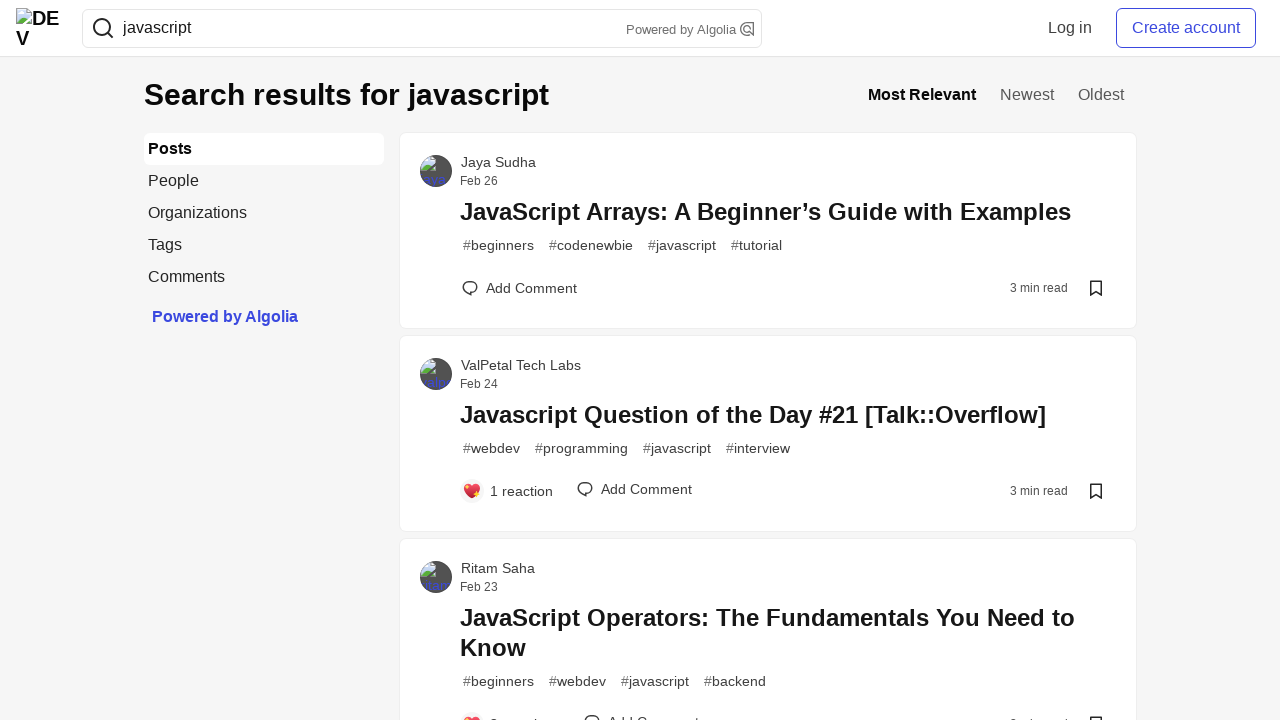

Verified search phrase found in post 2 title
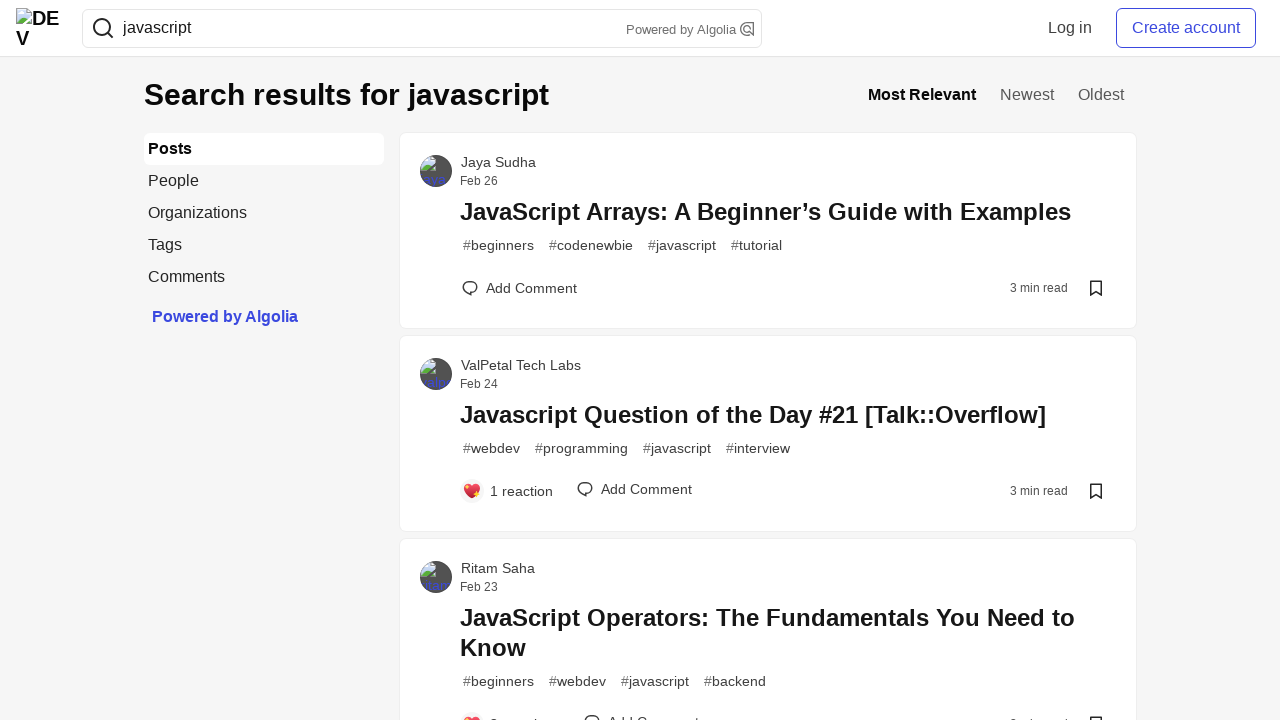

Retrieved title text from post 3
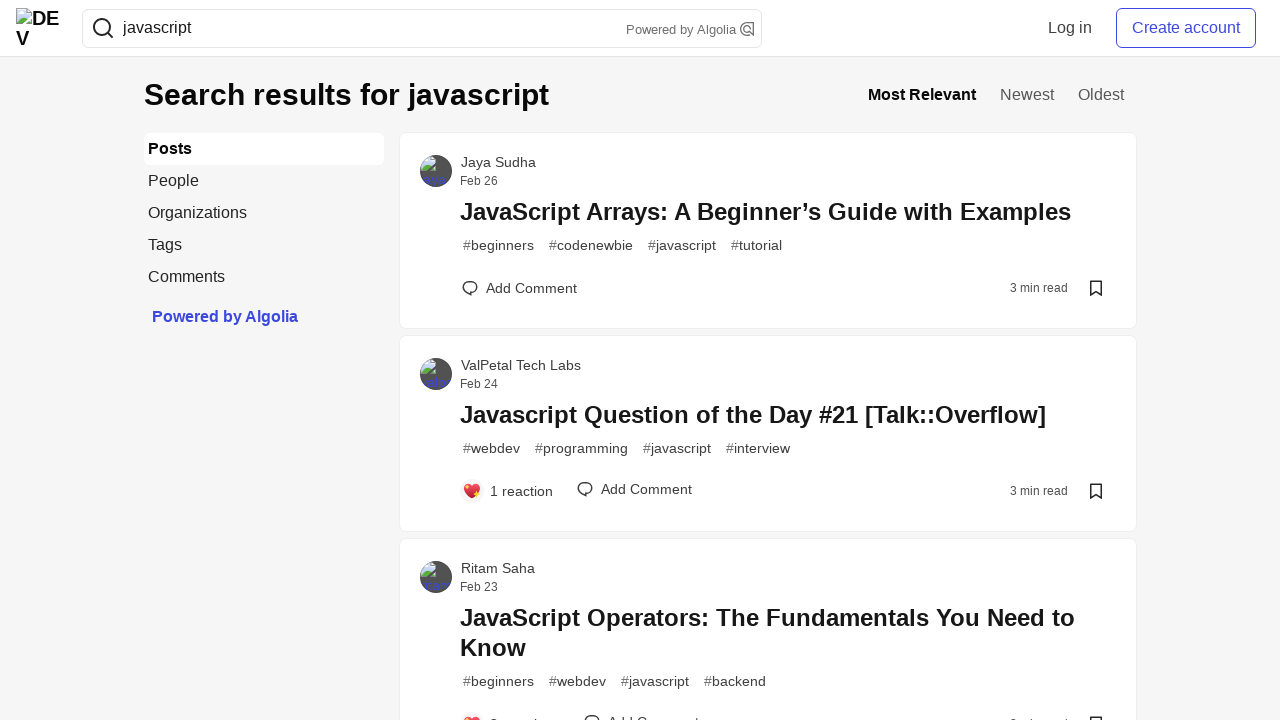

Verified search phrase found in post 3 title
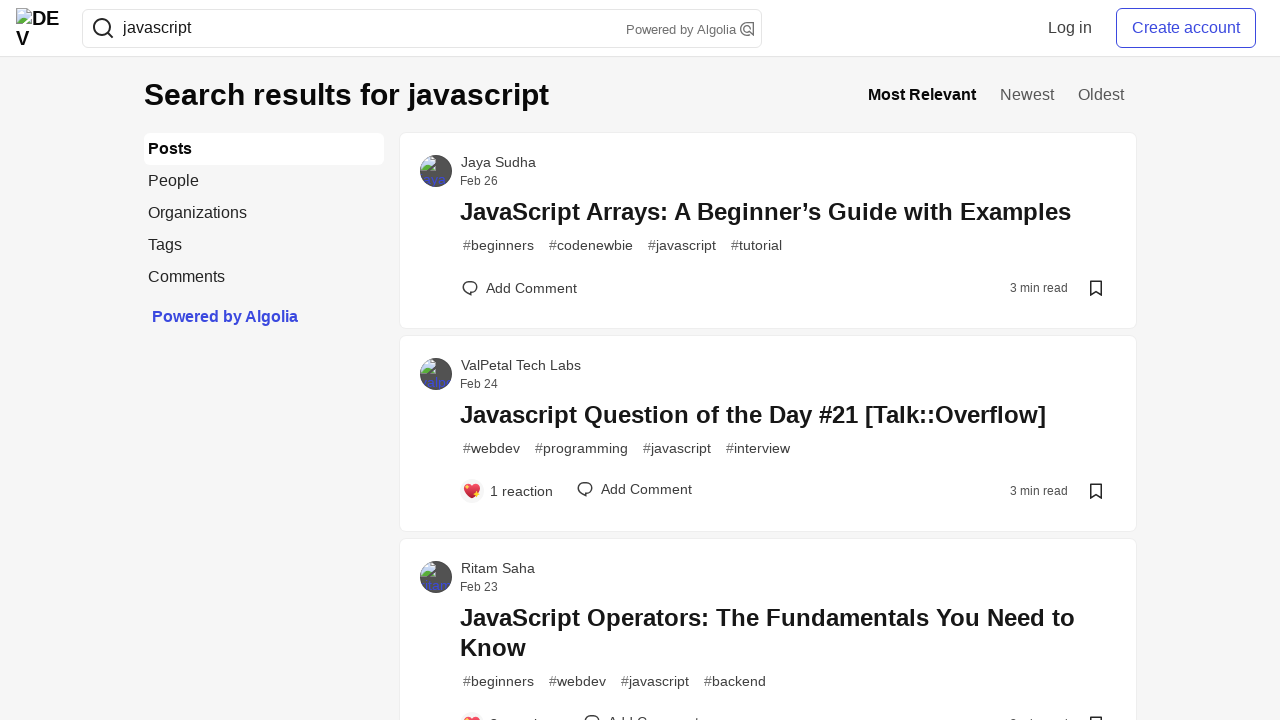

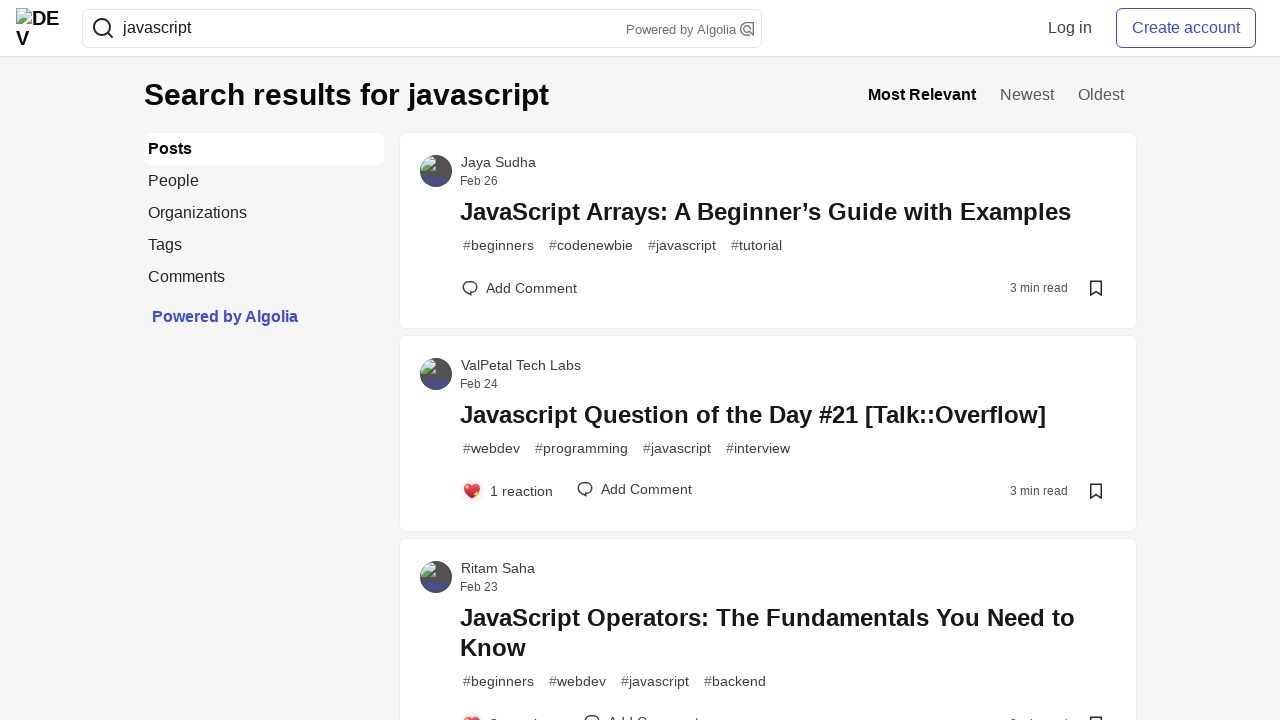